Tests the Remove button functionality by clicking it, waiting for the loading bar to disappear, and verifying the checkbox is removed and "It's gone!" message appears

Starting URL: https://practice.cydeo.com/dynamic_controls

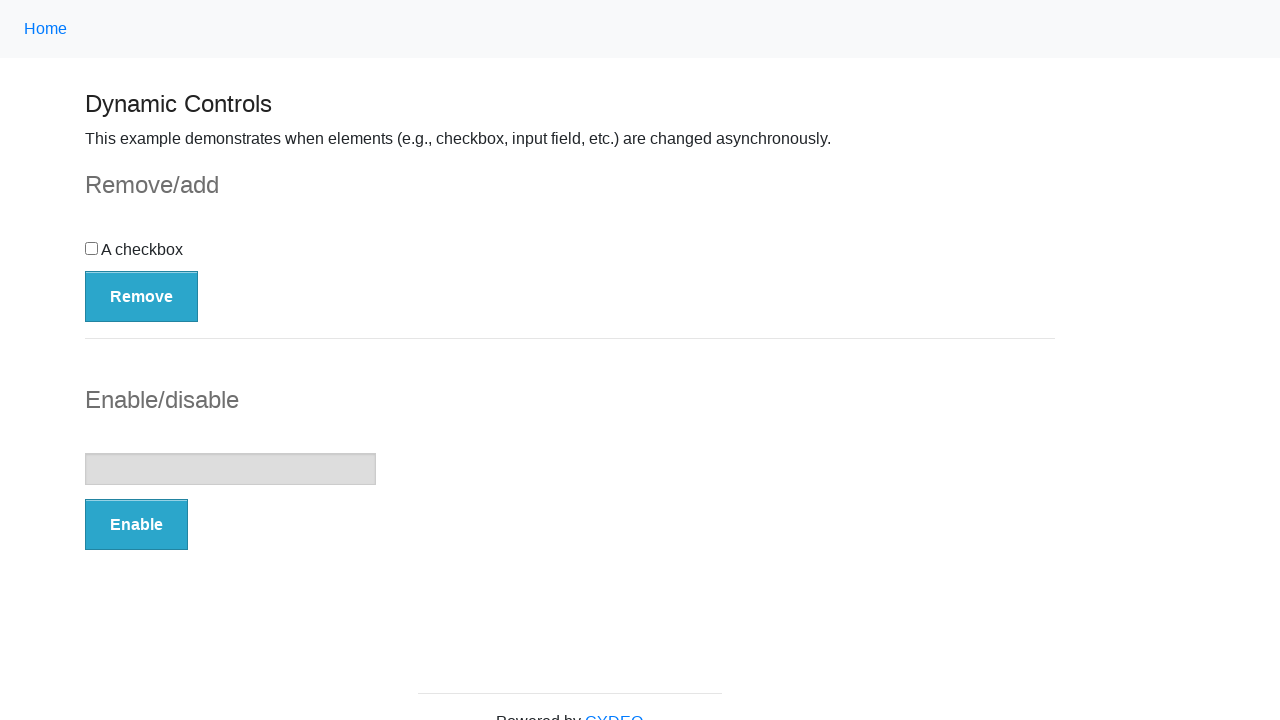

Navigated to dynamic controls test page
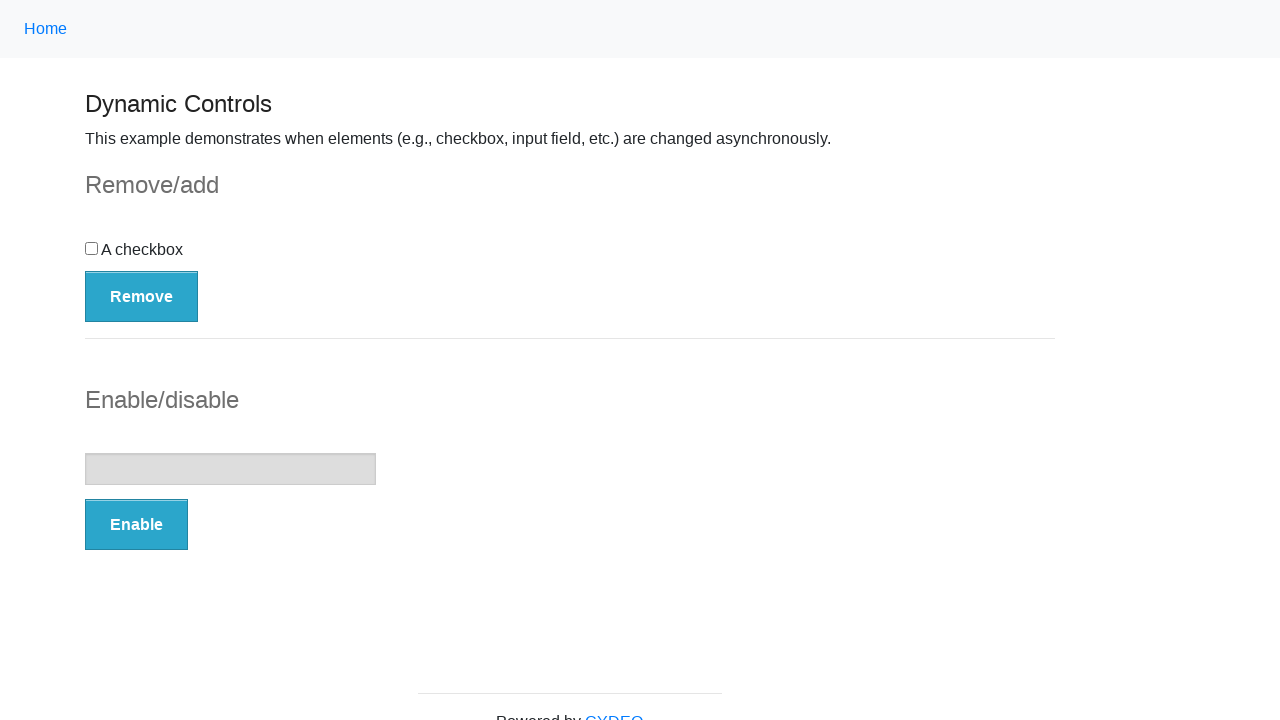

Clicked the Remove button at (142, 296) on button:has-text('Remove')
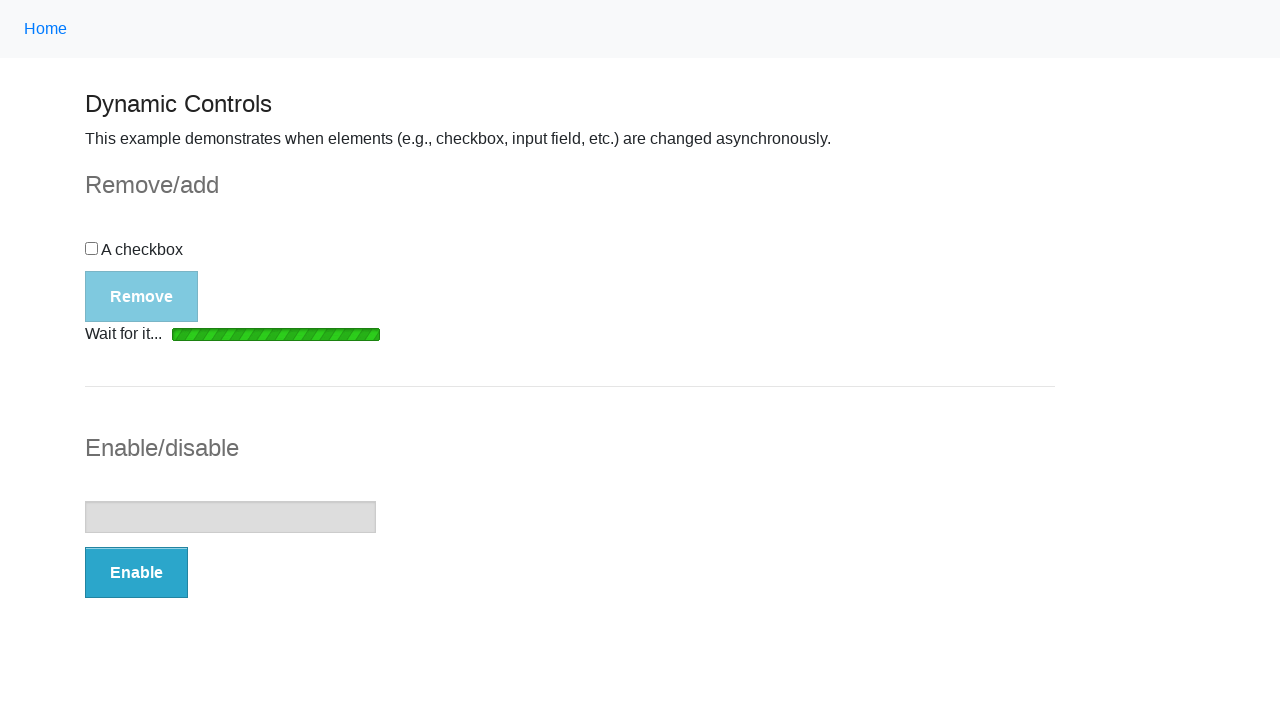

Waited for loading bar to disappear
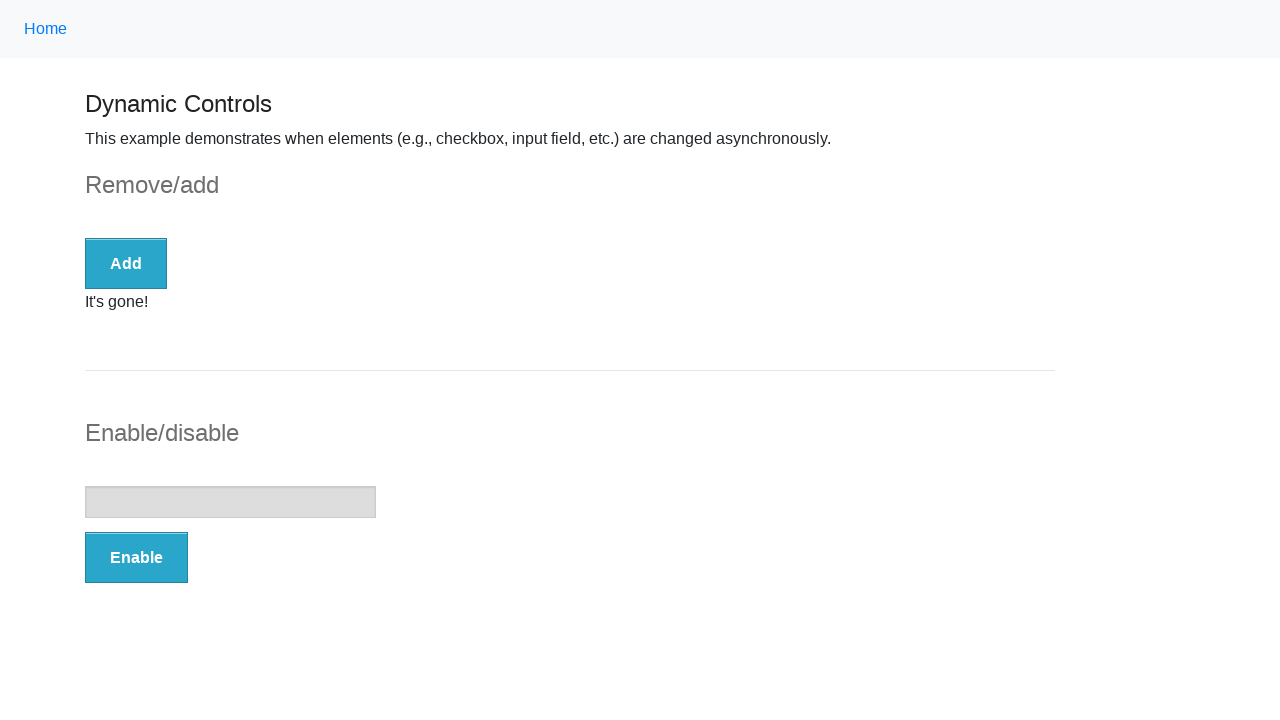

Verified checkbox is removed and not visible
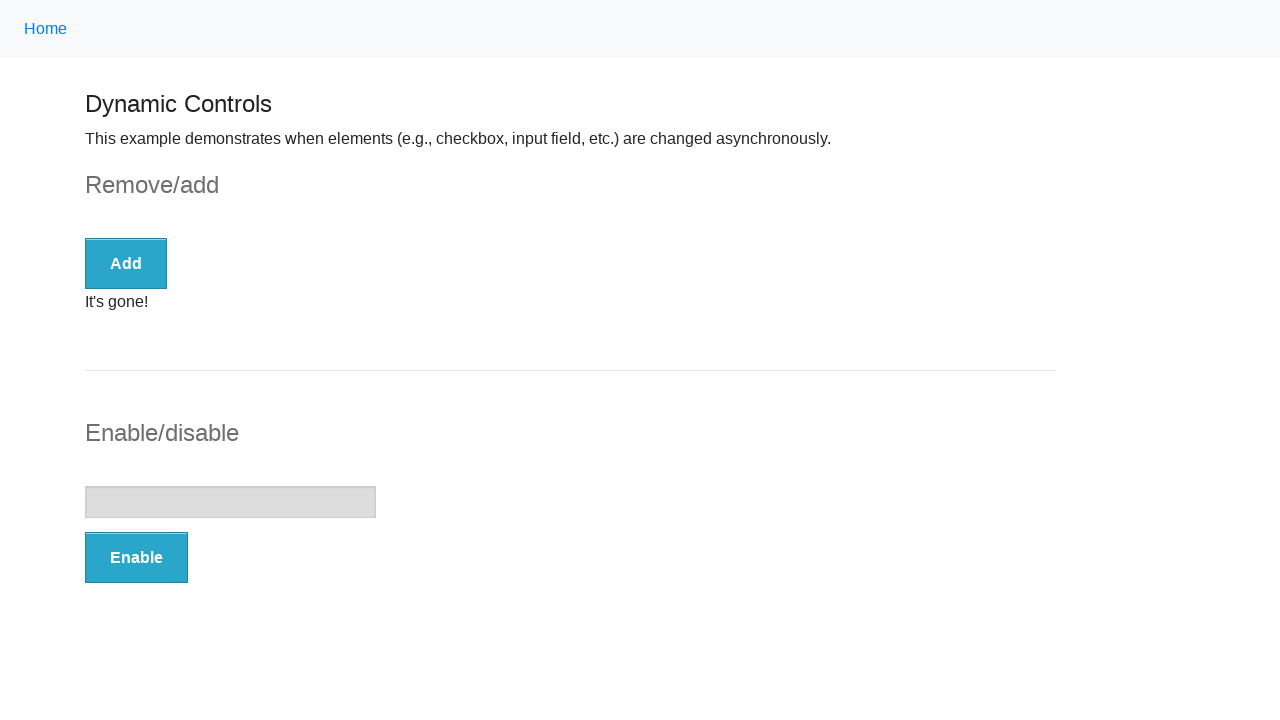

Verified 'It's gone!' message is visible
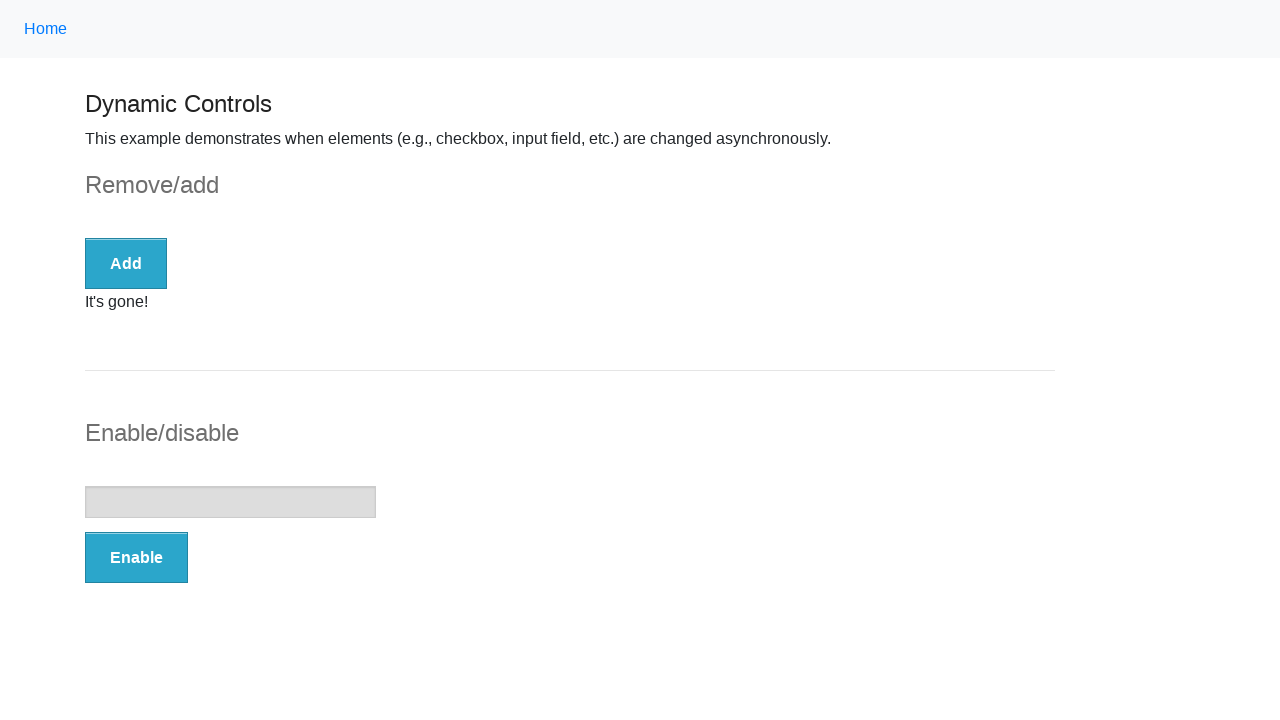

Verified 'It's gone!' message contains correct text
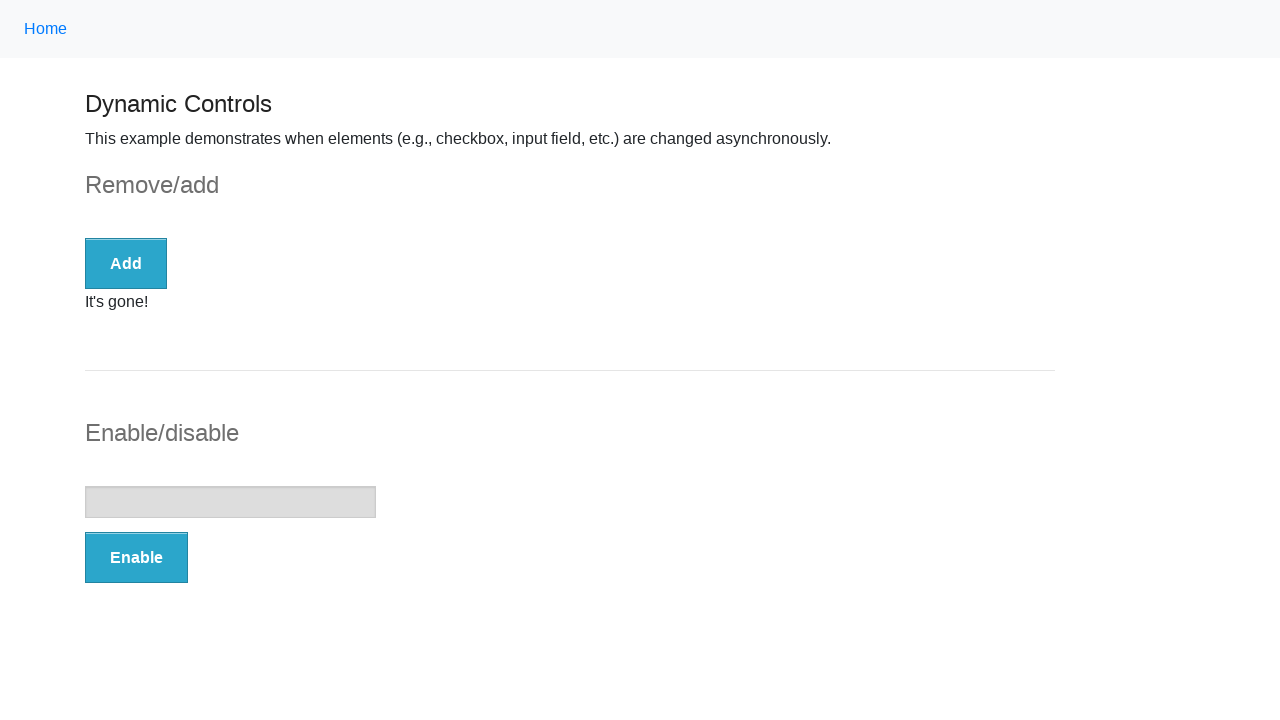

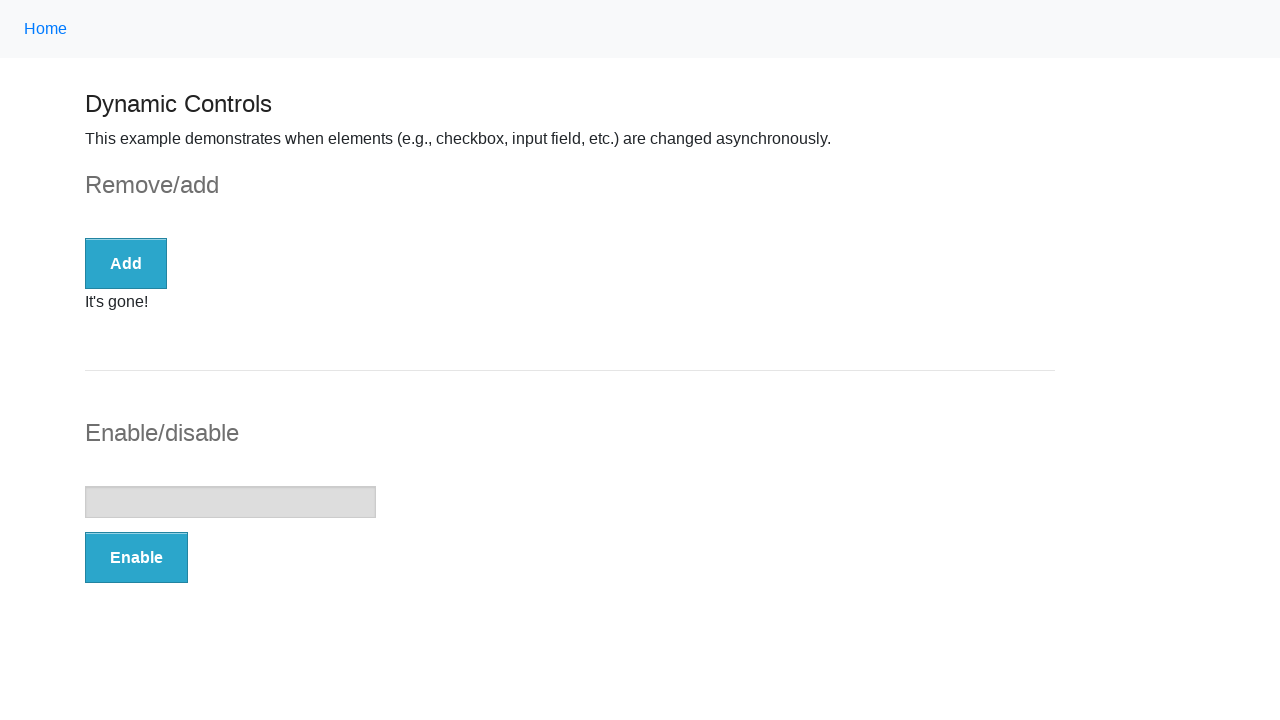